Tests product search functionality by clicking the search icon, entering a product name, clicking on the search result, and verifying the product page loads correctly.

Starting URL: https://www.advantageonlineshopping.com/

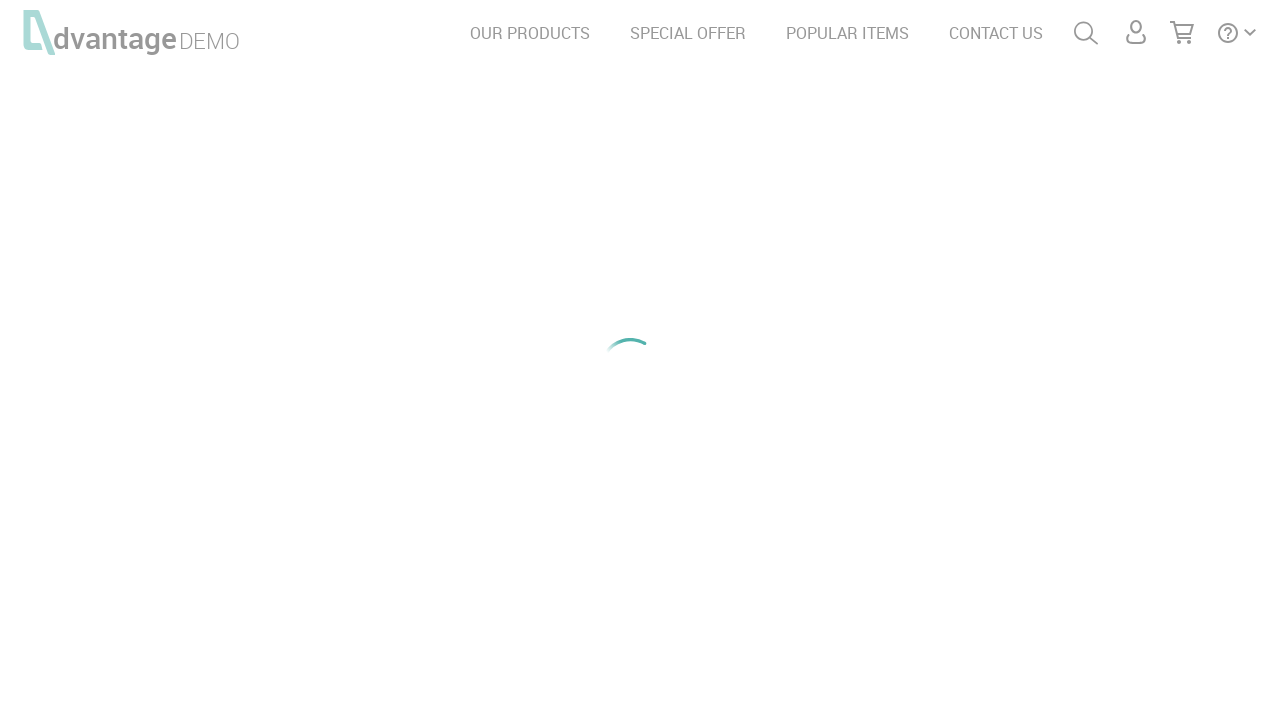

Waited for page to load (networkidle)
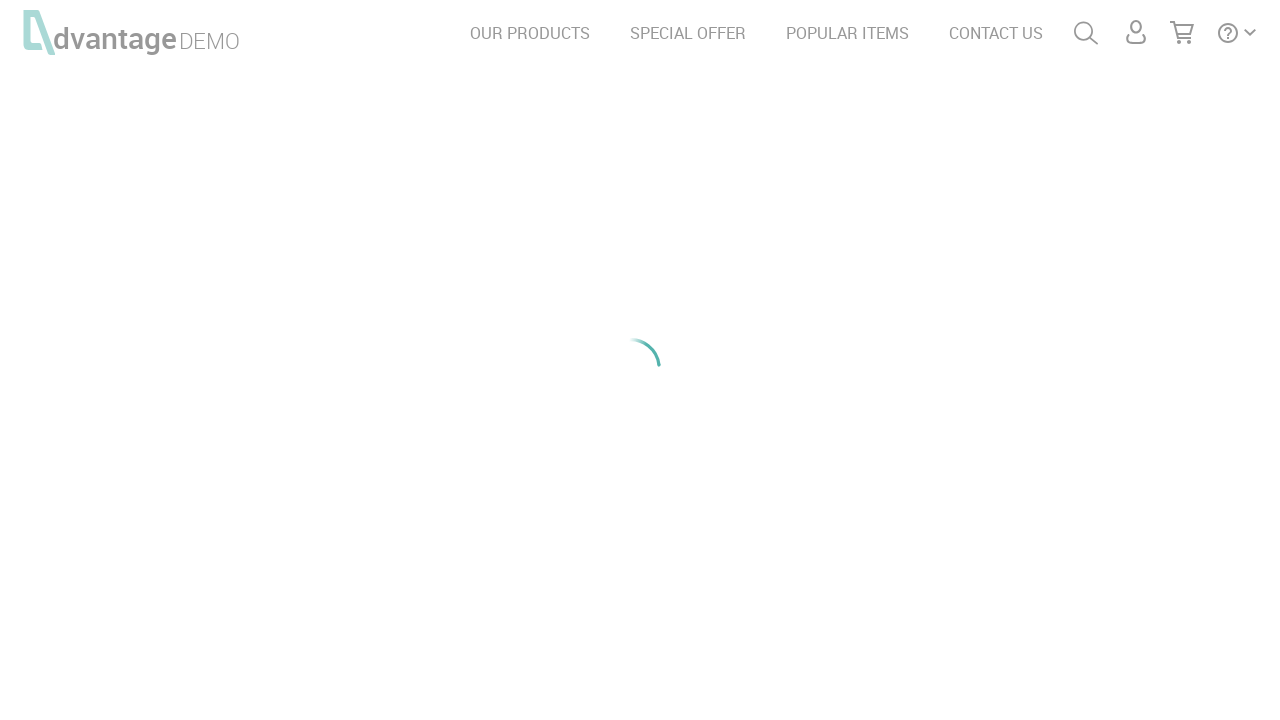

Clicked on search icon (#menuSearch) at (1086, 33) on #menuSearch
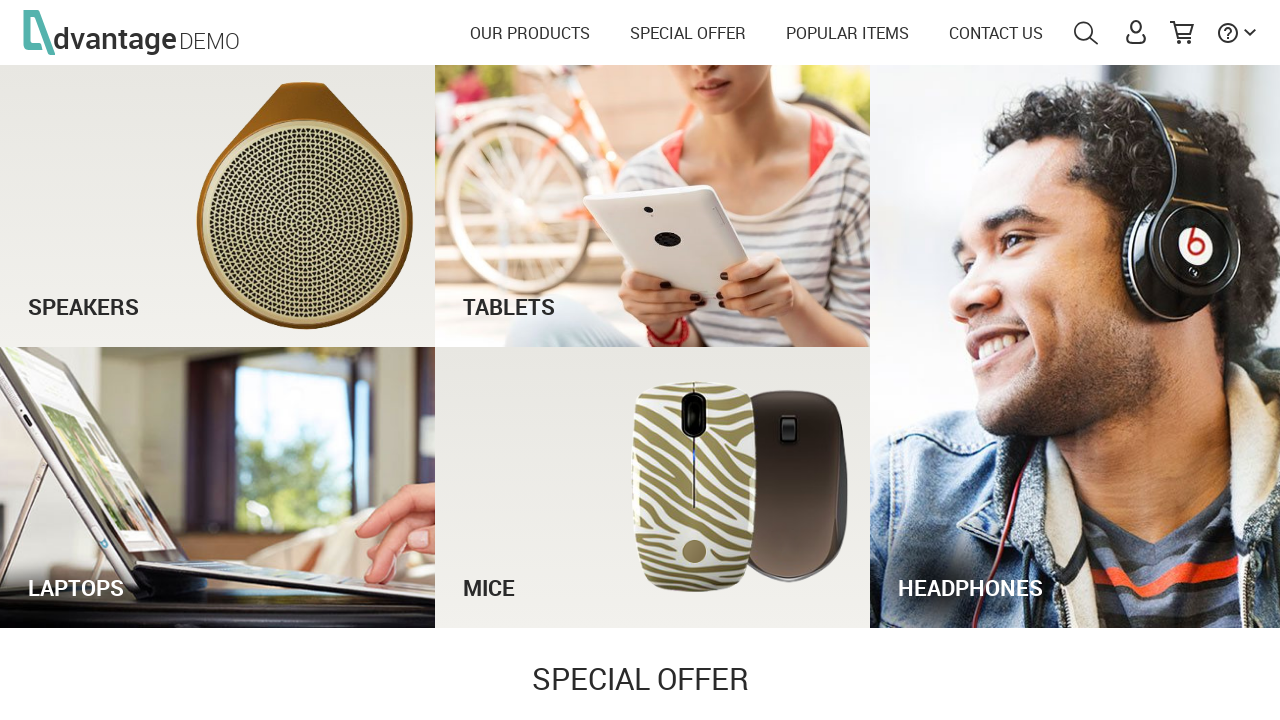

Filled search box with 'HP H2310 IN-EAR HEADSET' on #autoComplete
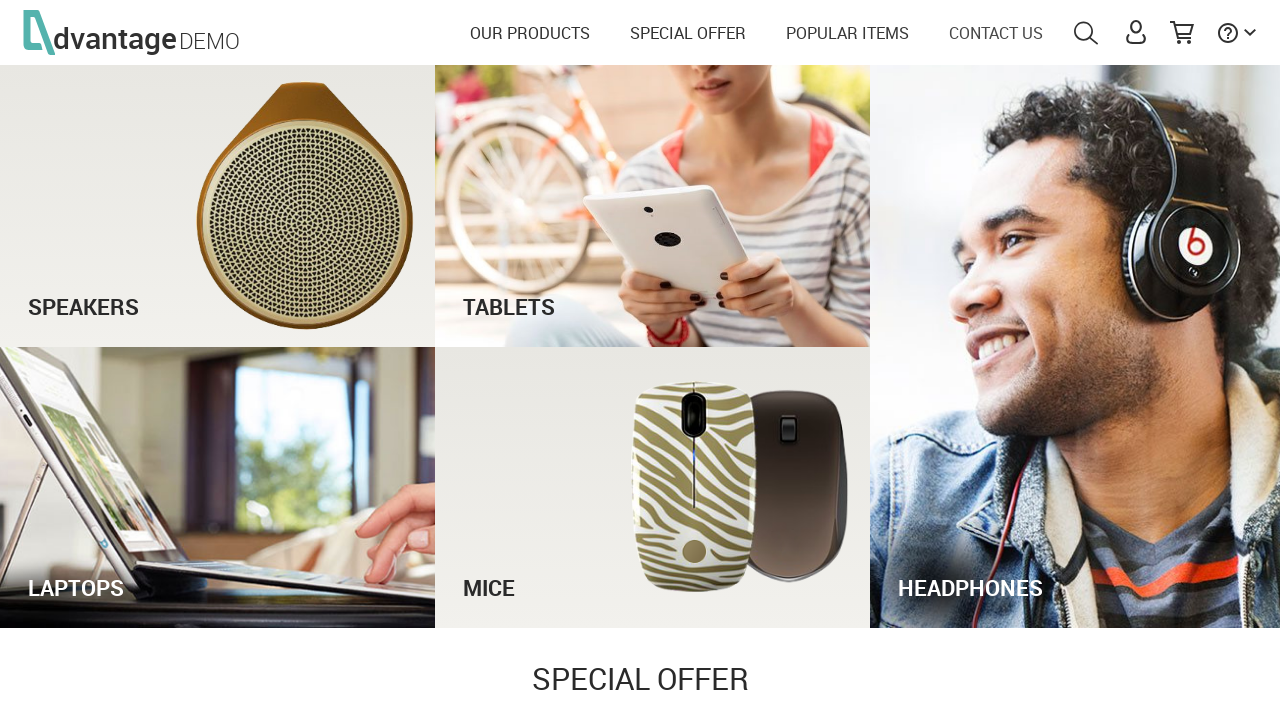

Pressed Enter to execute search on #autoComplete
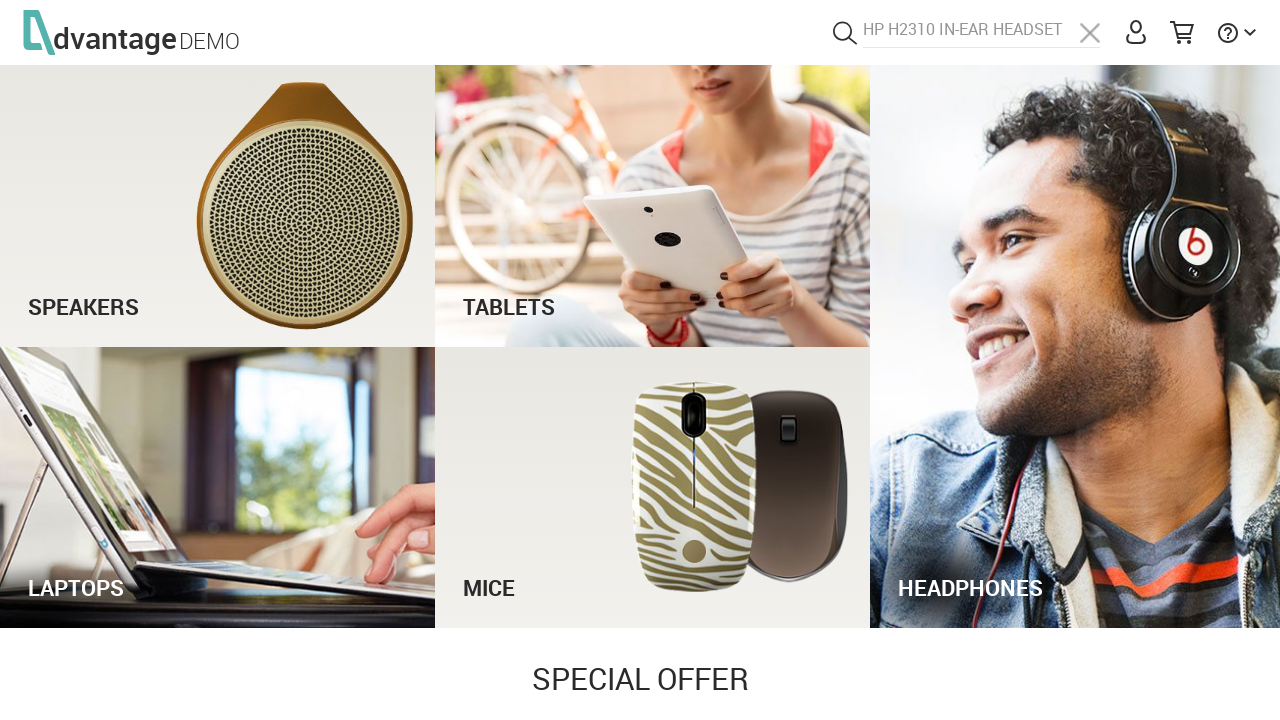

Search results loaded with product link visible
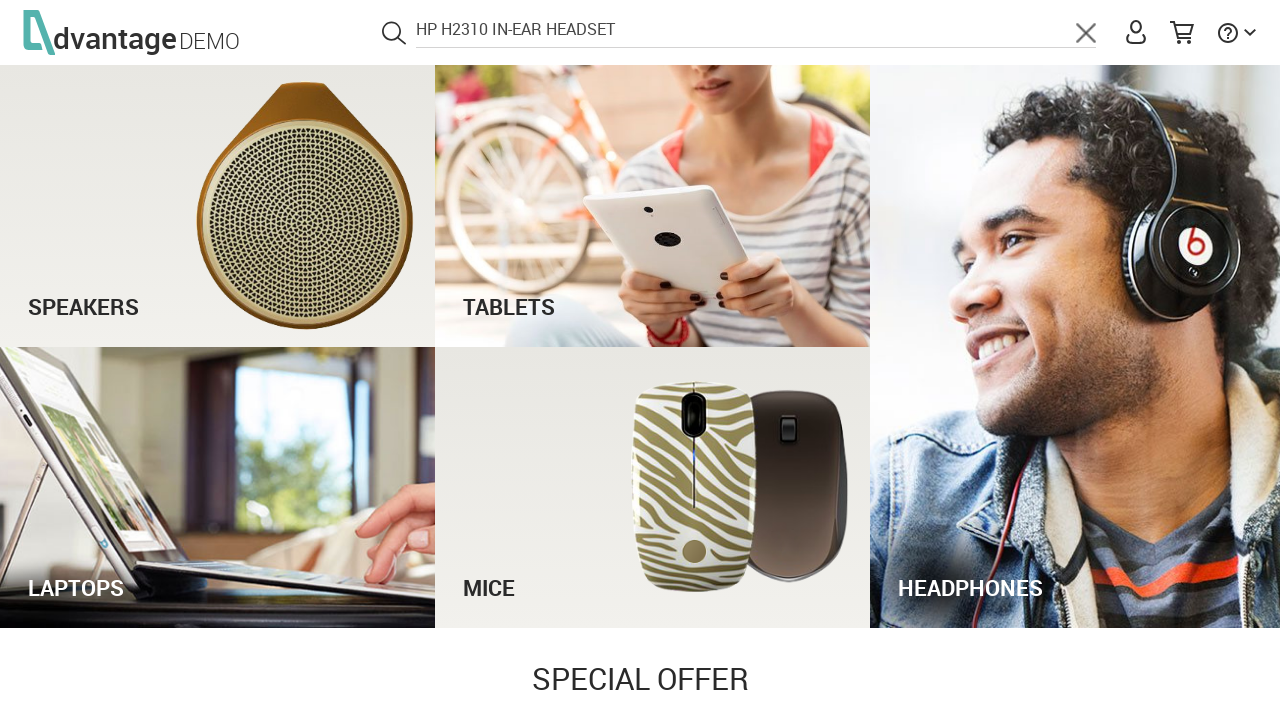

Clicked on product link for 'HP H2310 IN-EAR HEADSET' at (806, 96) on text=HP H2310 IN-EAR HEADSET
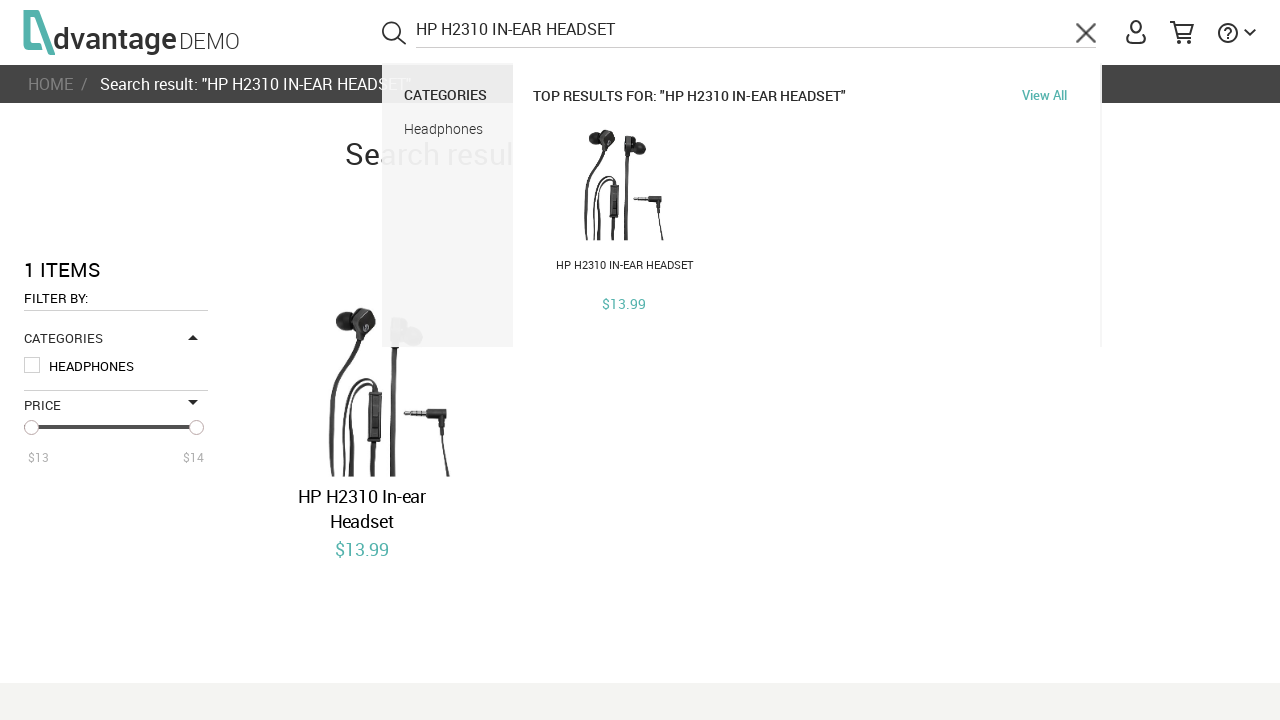

Product page loaded with product name visible
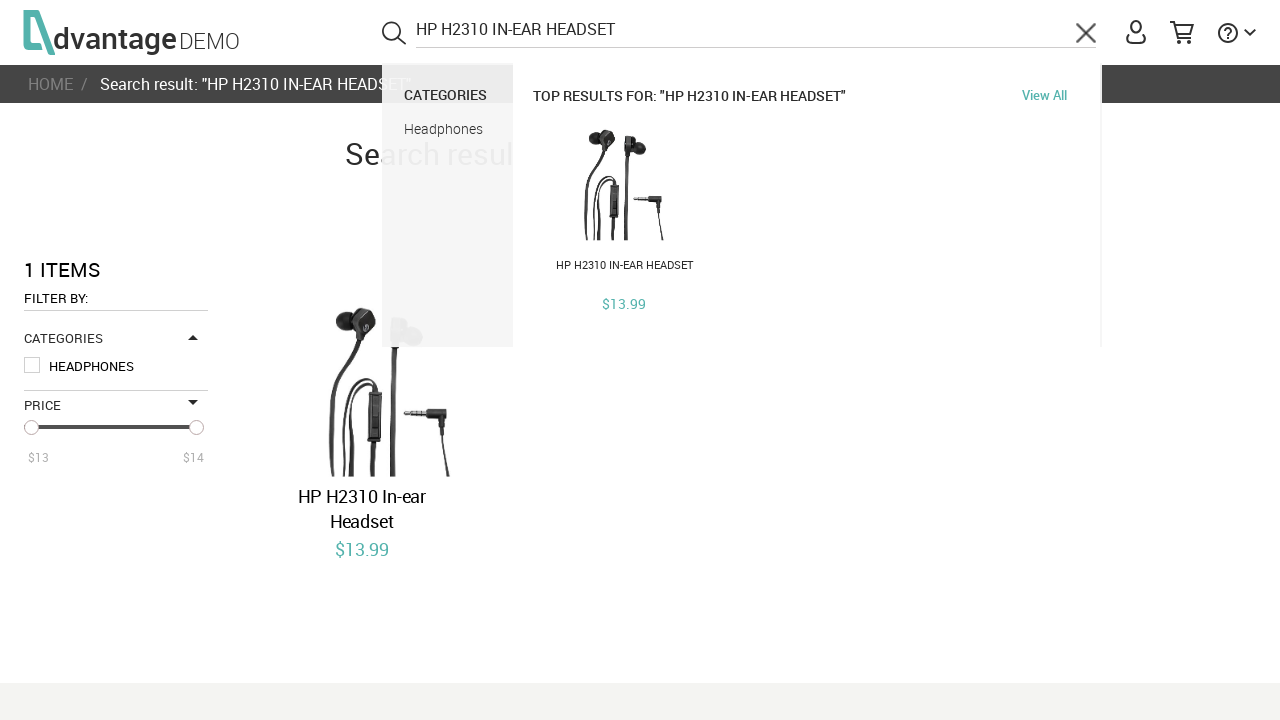

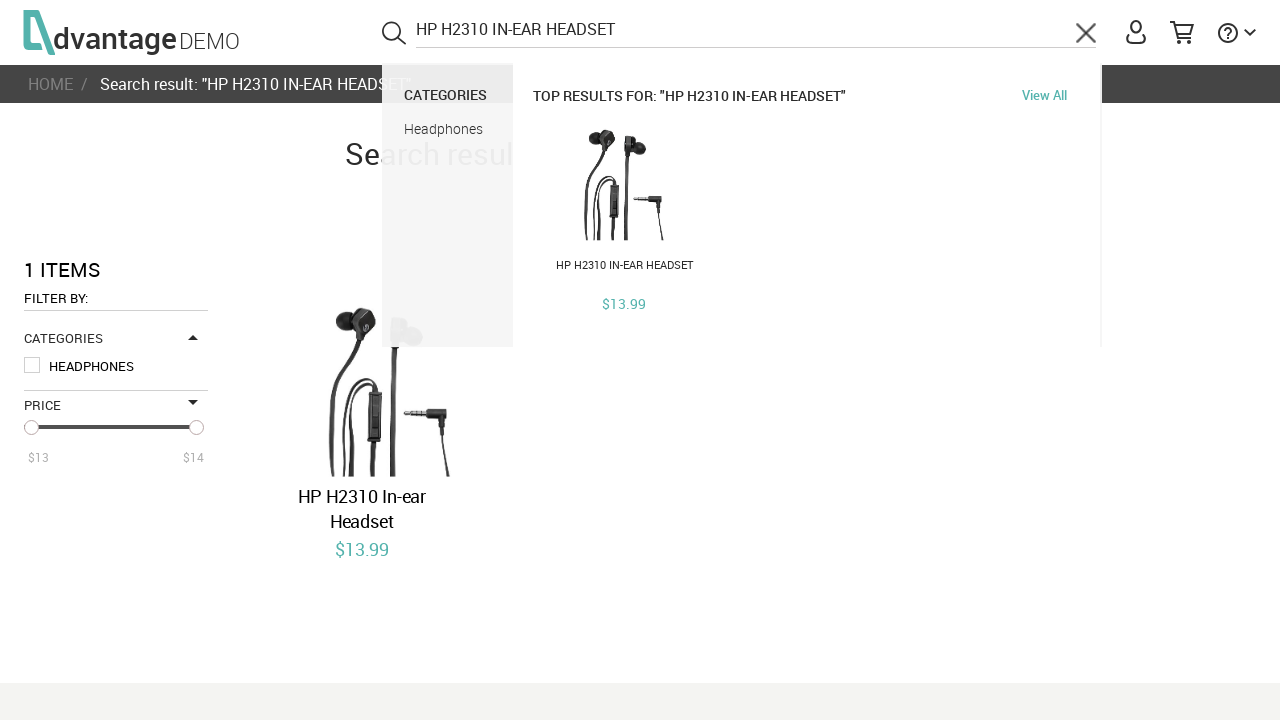